Tests JavaScript alert handling by clicking a button that triggers an alert, accepting the alert, and verifying the result message is displayed

Starting URL: http://practice.cydeo.com/javascript_alerts

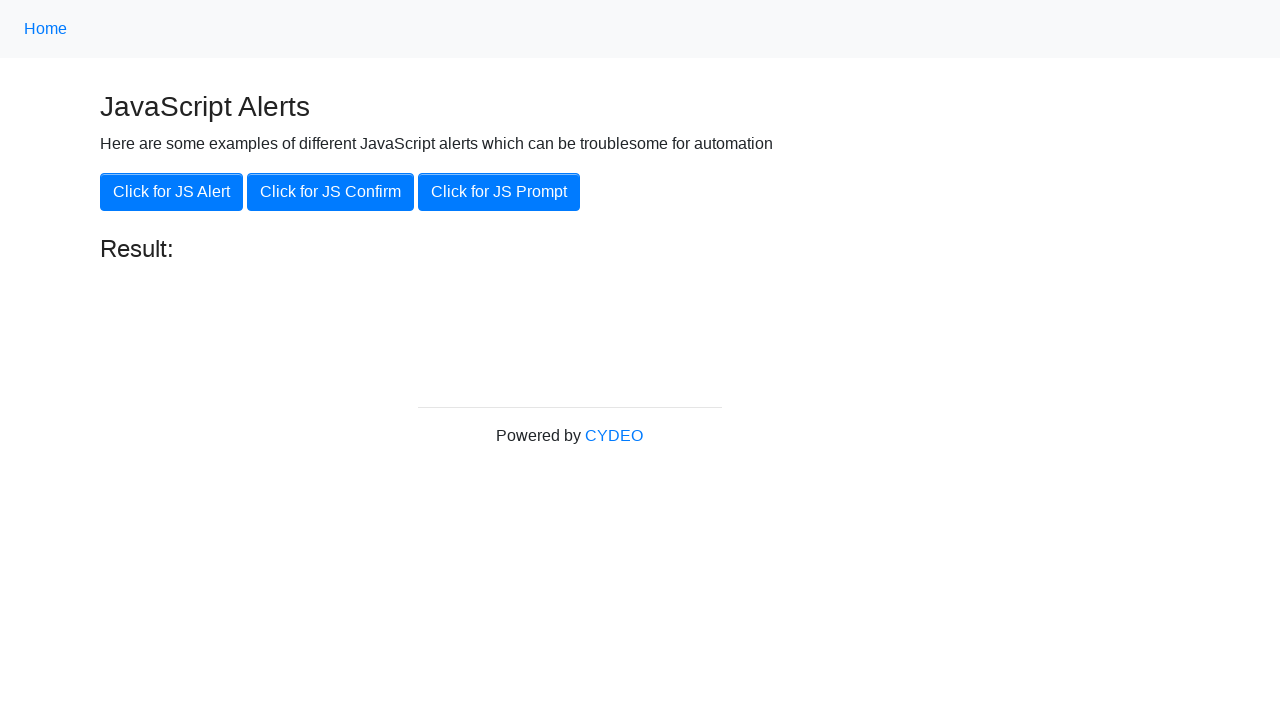

Clicked 'Click for JS Alert' button to trigger JavaScript alert at (172, 192) on xpath=//button[.='Click for JS Alert']
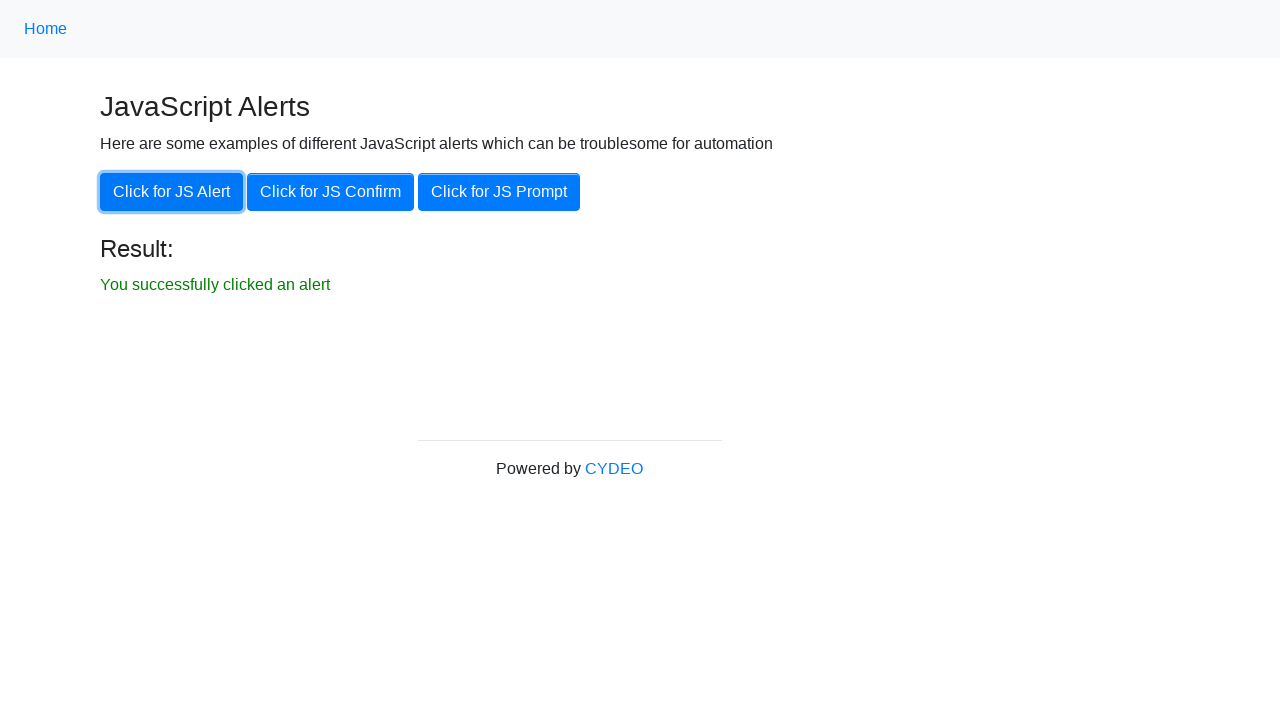

Set up dialog handler to accept alerts
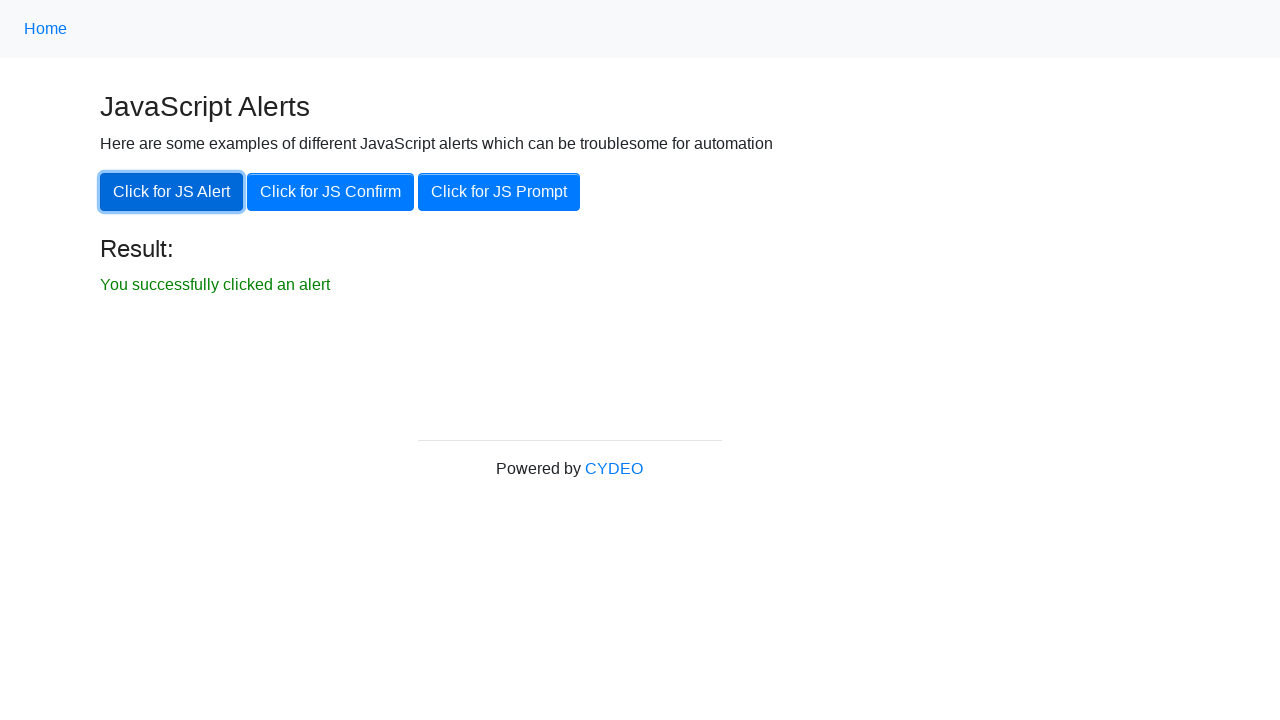

Waited for result message element to appear
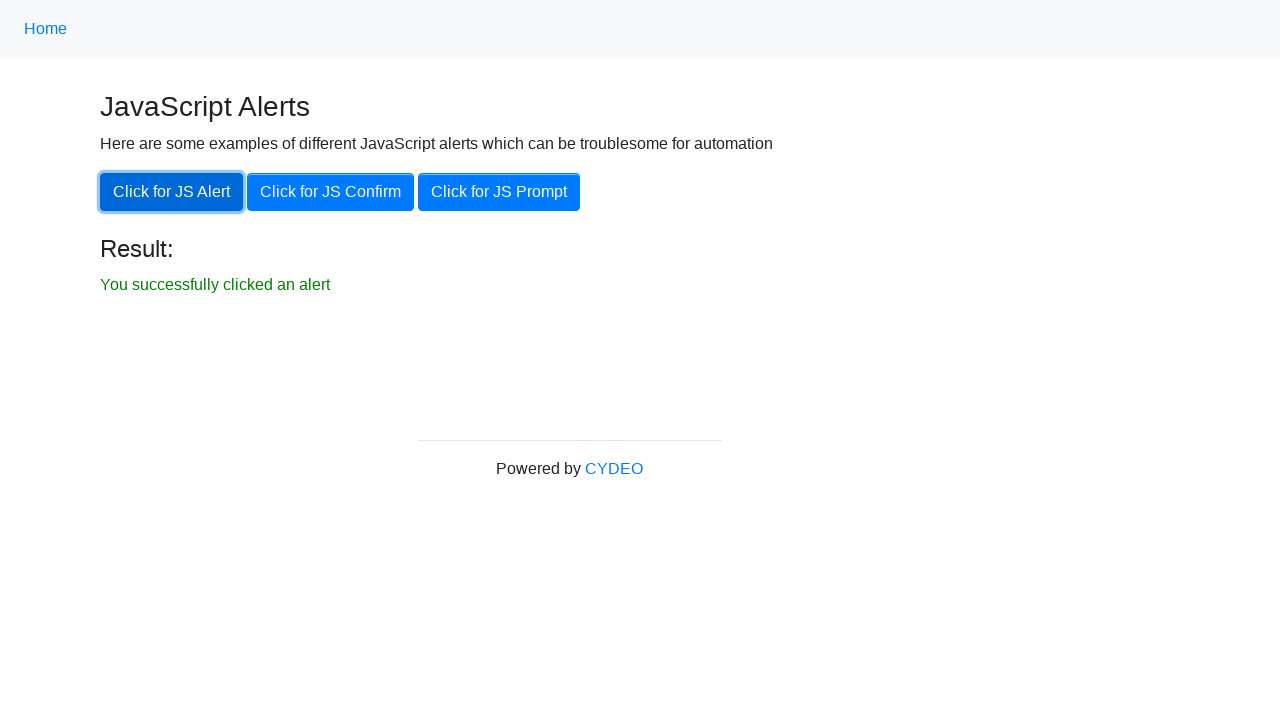

Retrieved result message text content
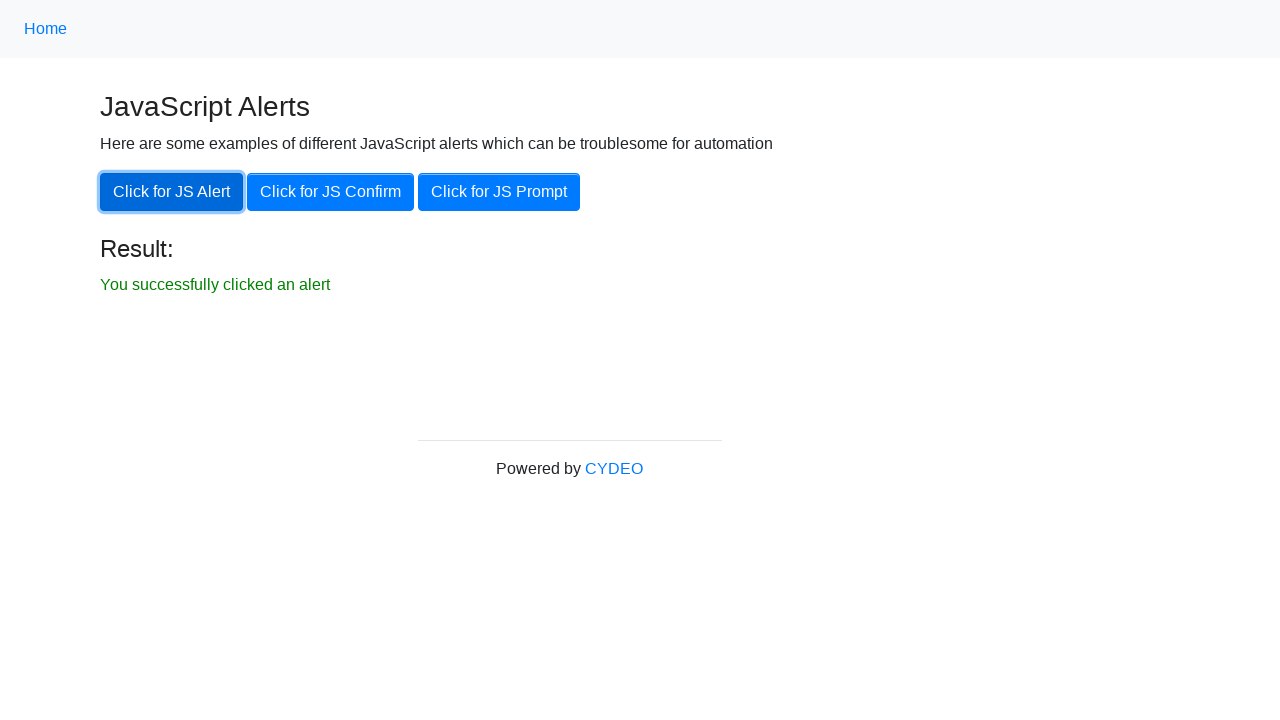

Verified result message displays 'You successfully clicked an alert'
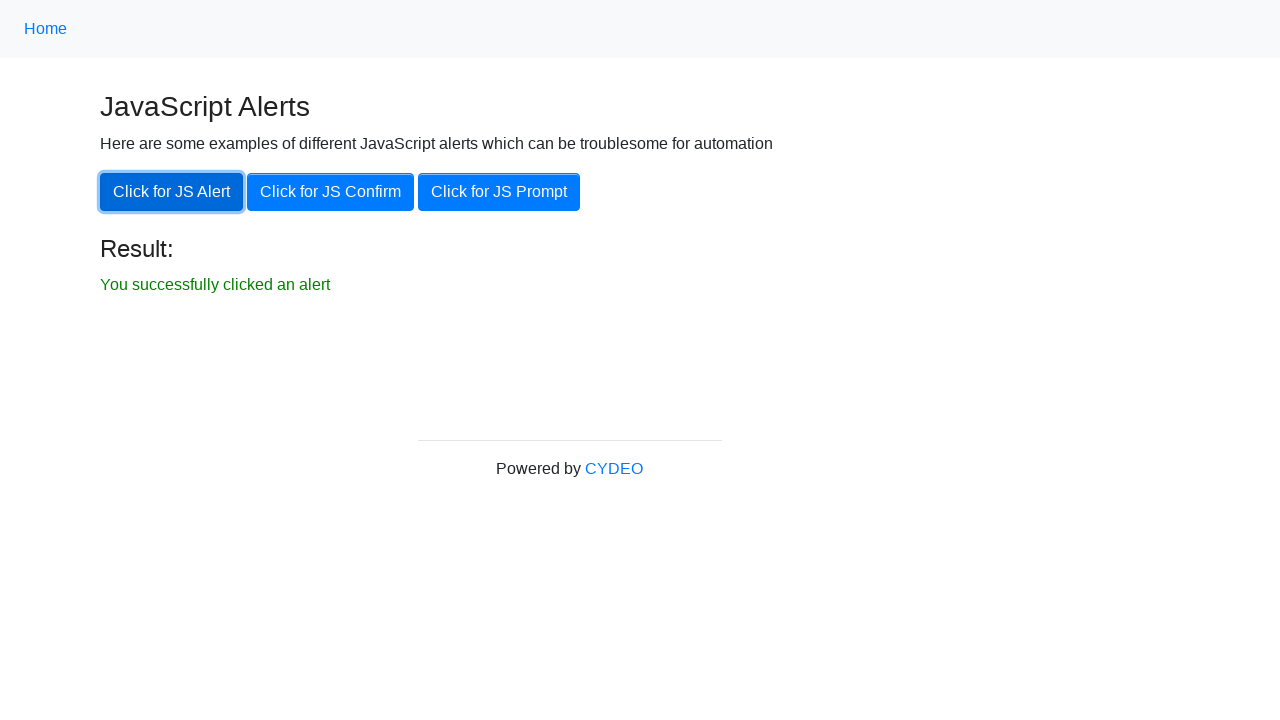

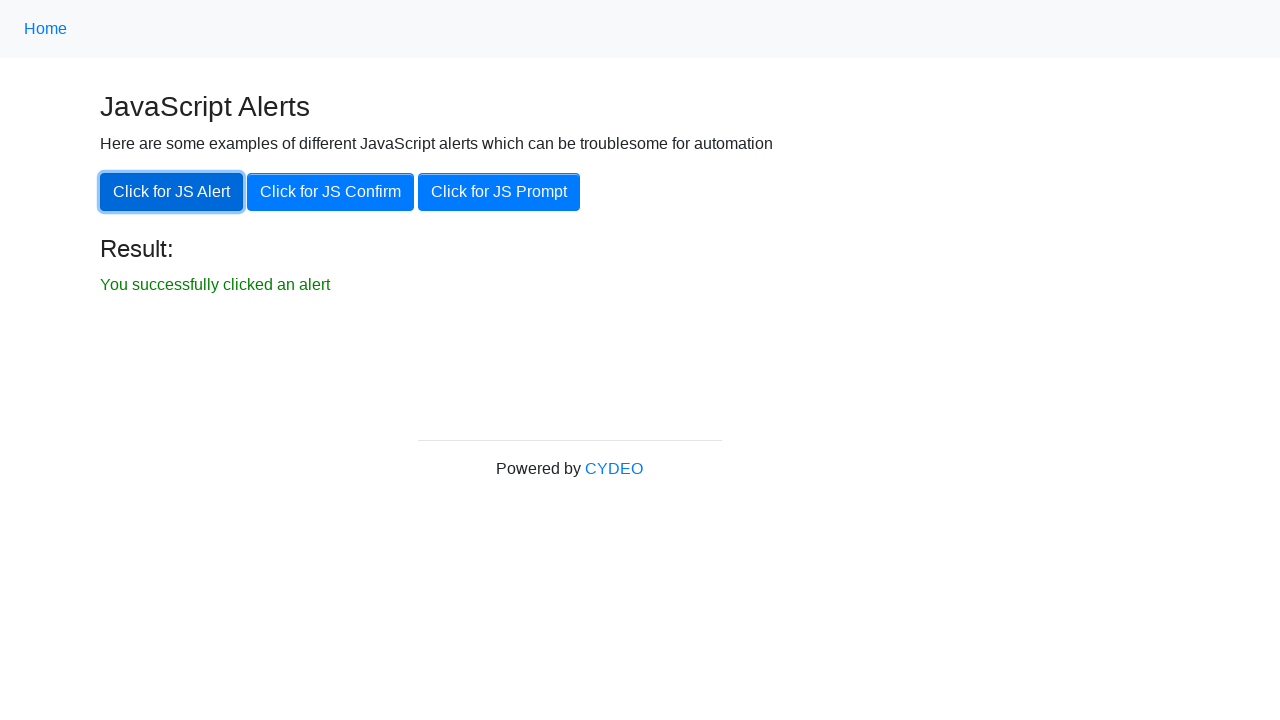